Tests the Python.org website search functionality by searching for "pycon" and verifying results are found

Starting URL: http://www.python.org

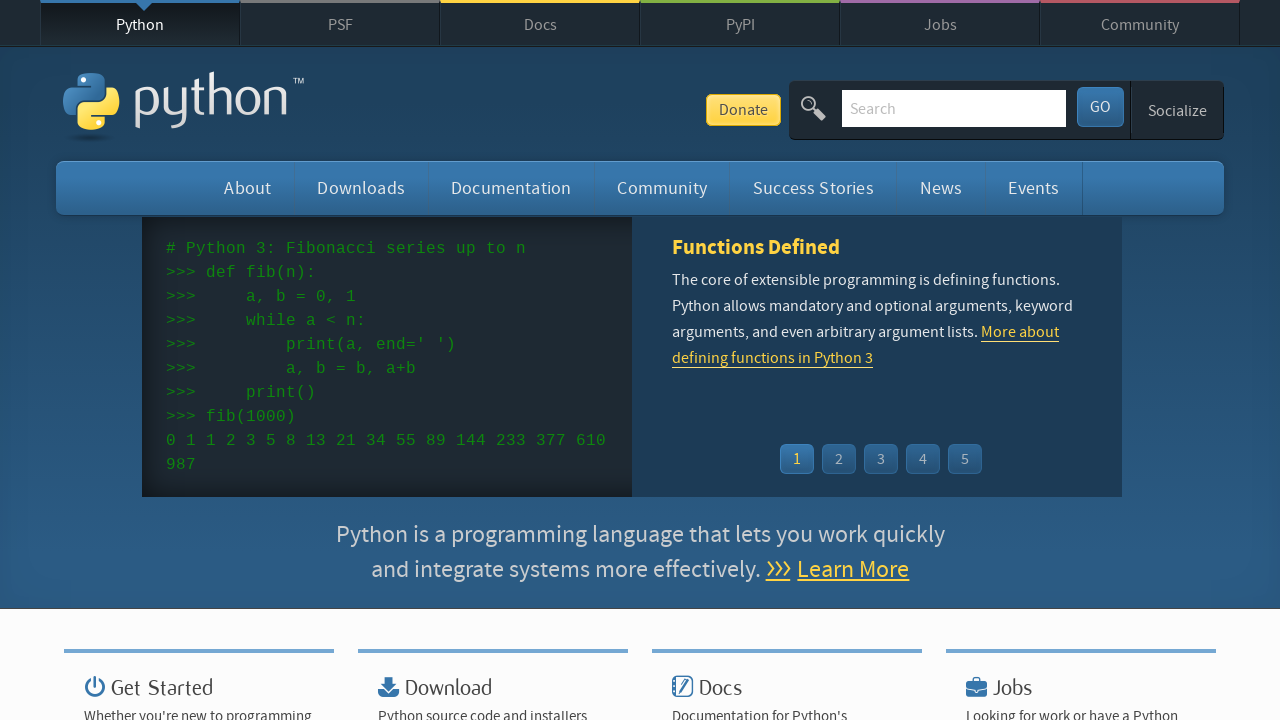

Verified 'Python' is in the page title
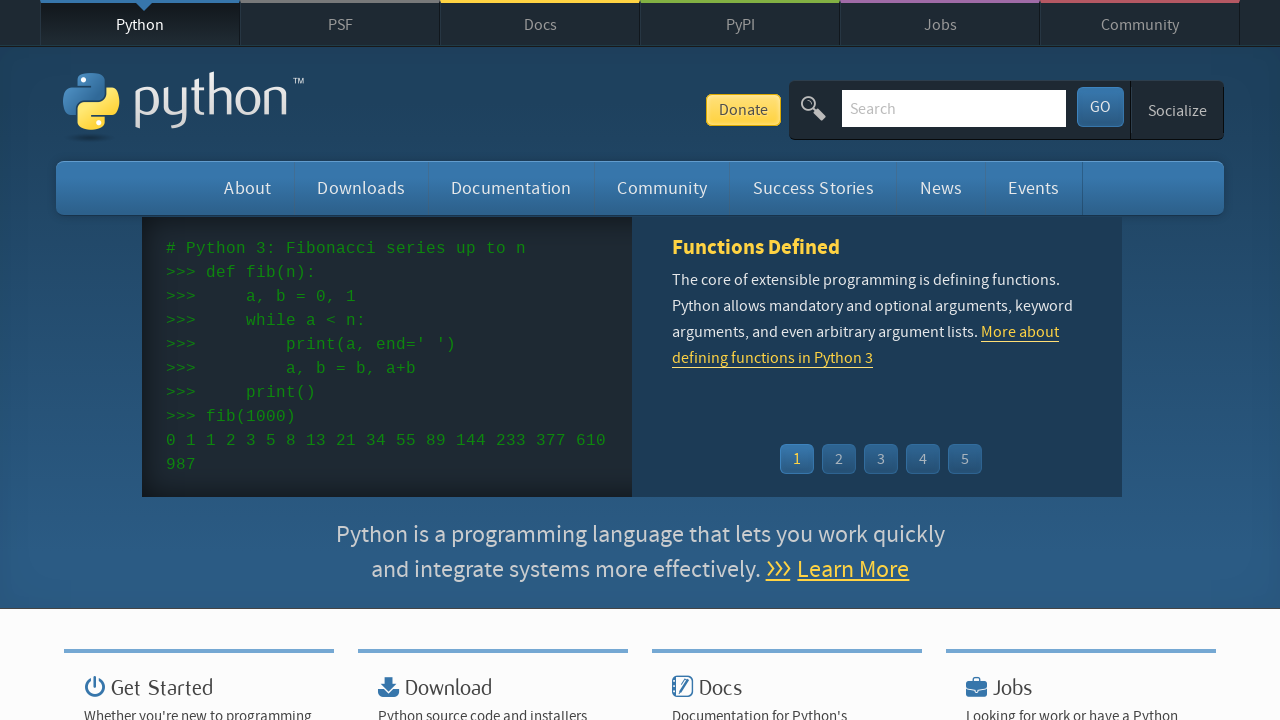

Cleared the search input field on input[name='q']
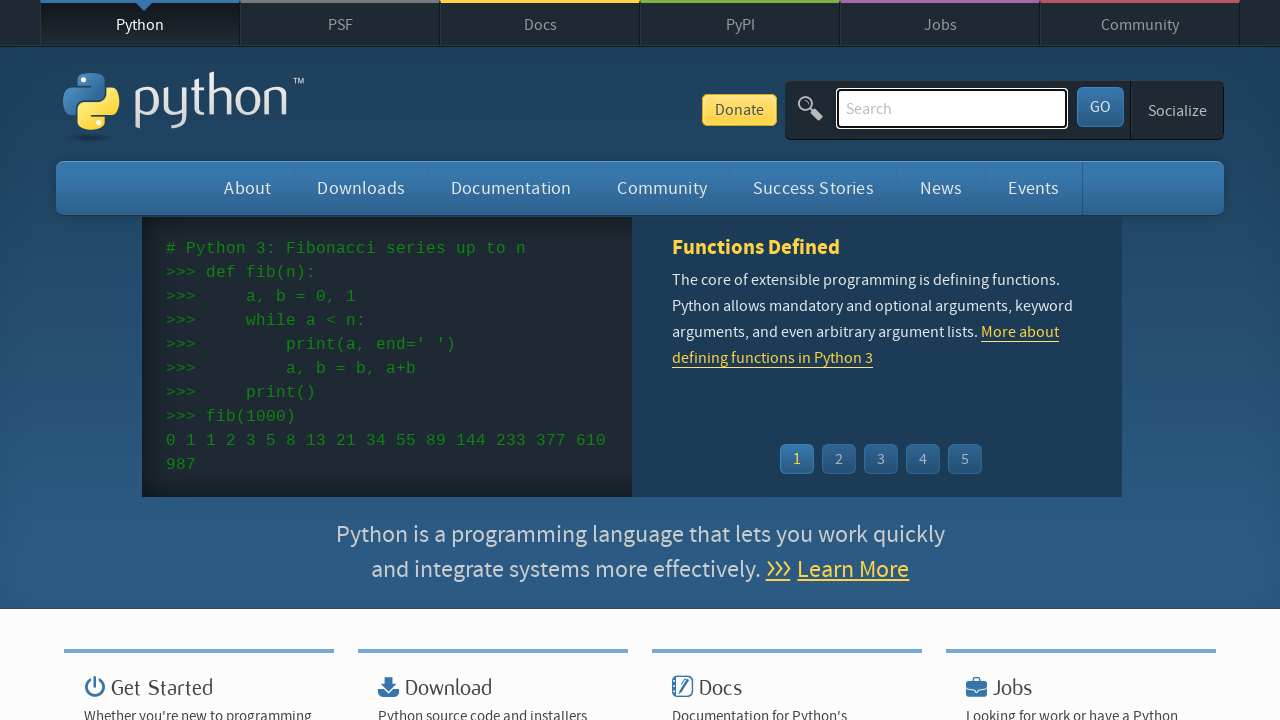

Filled search field with 'pycon' on input[name='q']
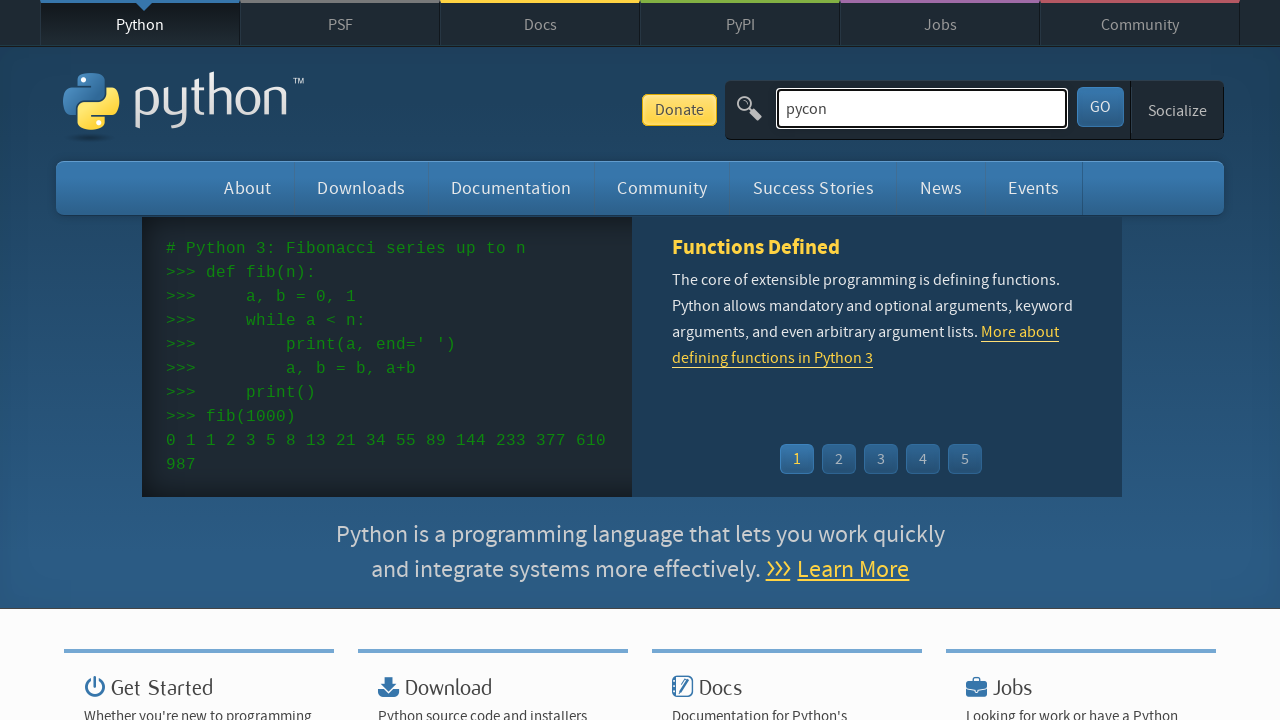

Submitted search by pressing Enter on input[name='q']
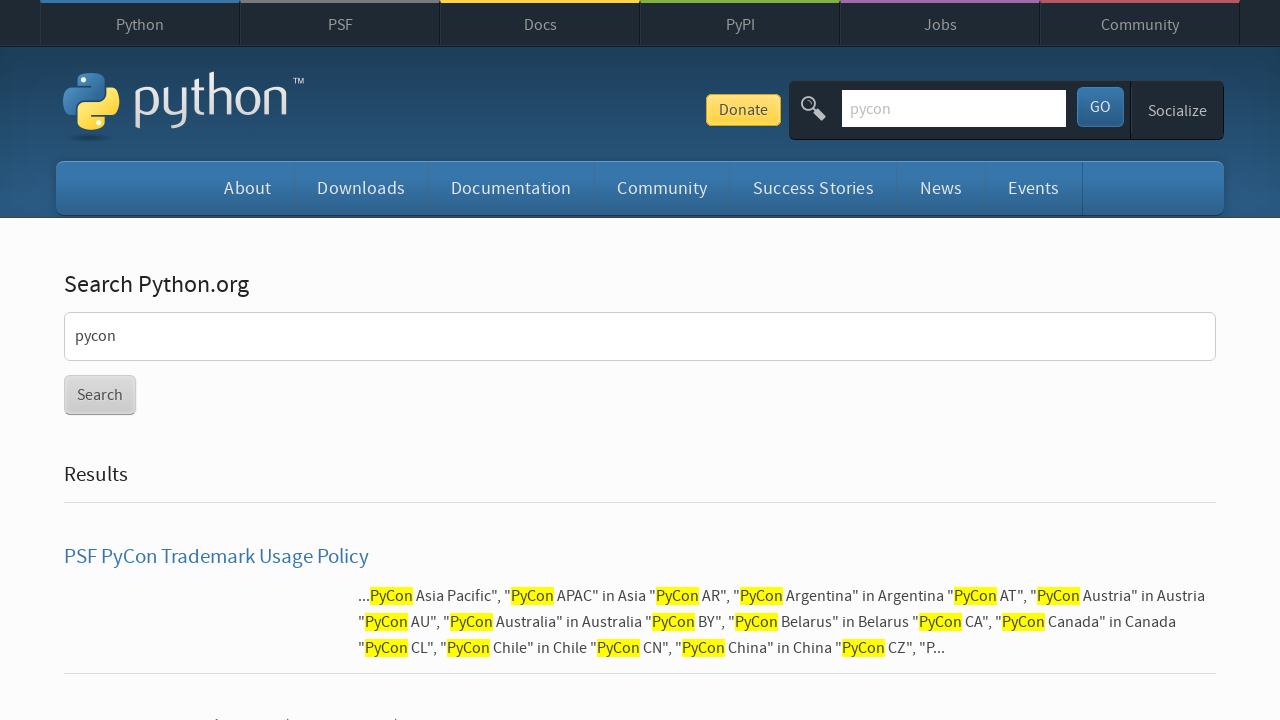

Waited for results page to load (networkidle)
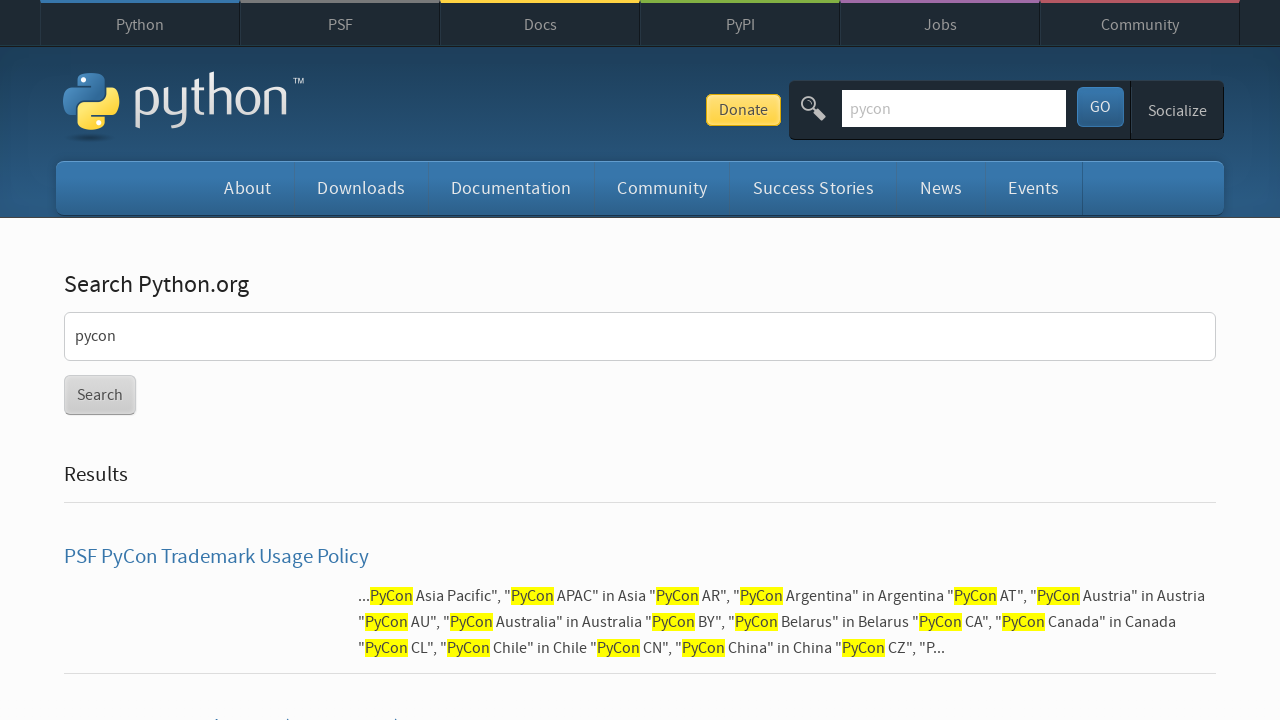

Verified search results were found for 'pycon'
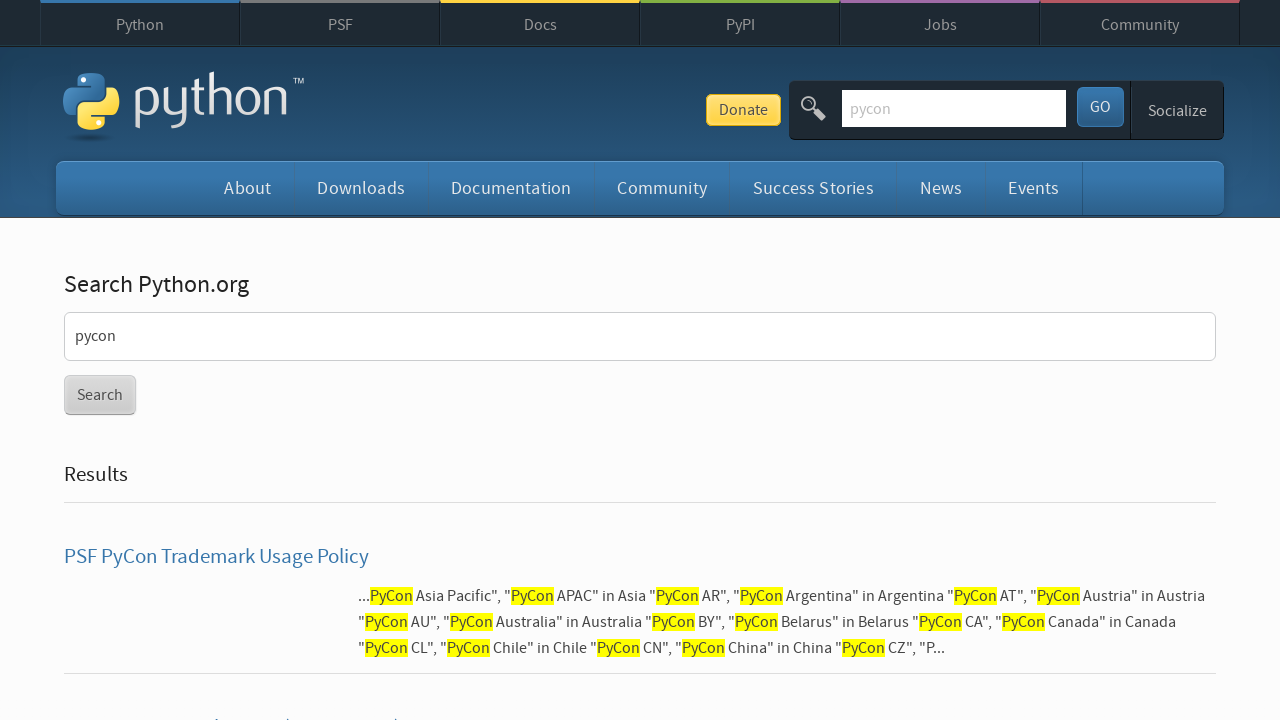

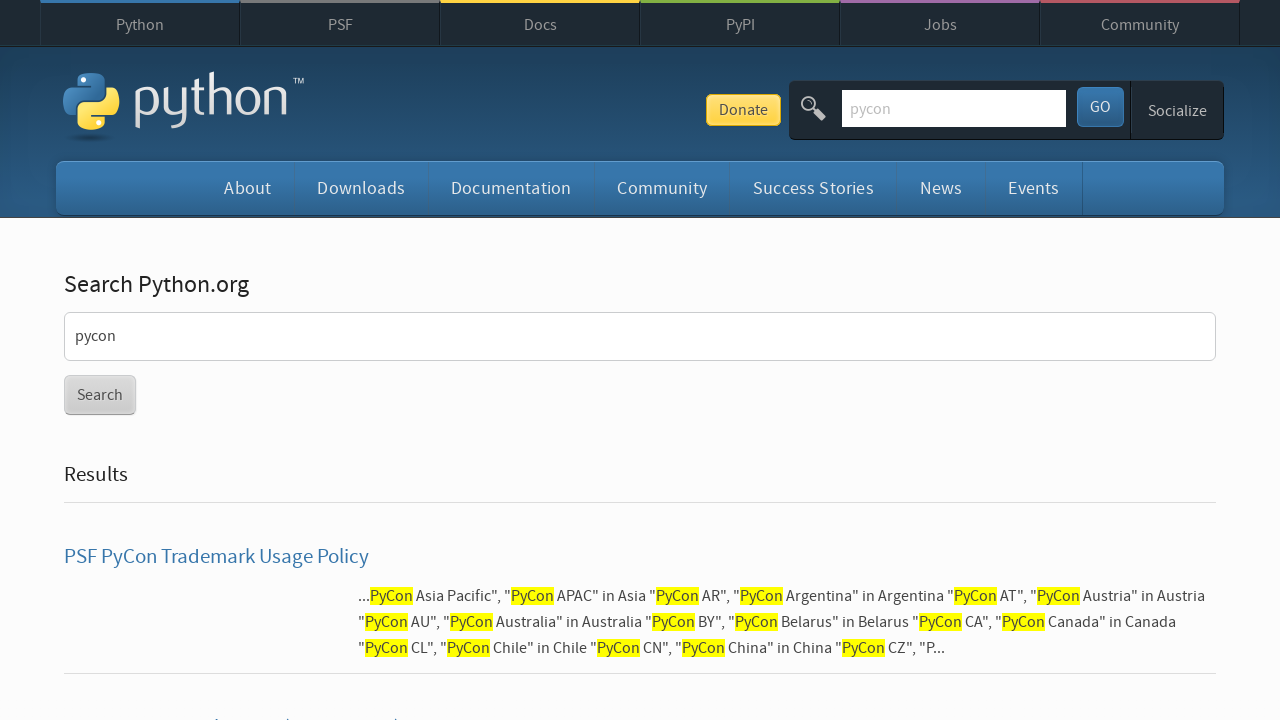